Tests JavaScript alert handling by triggering an alert and accepting it

Starting URL: https://the-internet.herokuapp.com/javascript_alerts

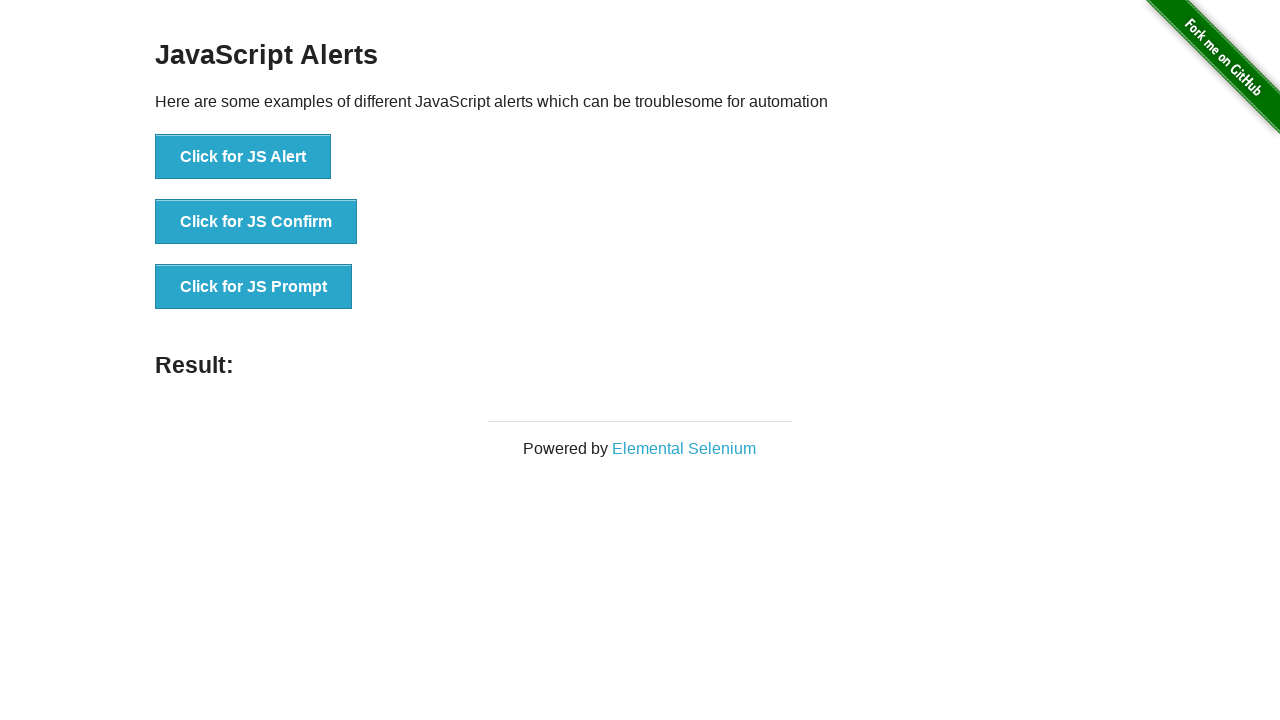

Set up dialog handler to automatically accept alerts
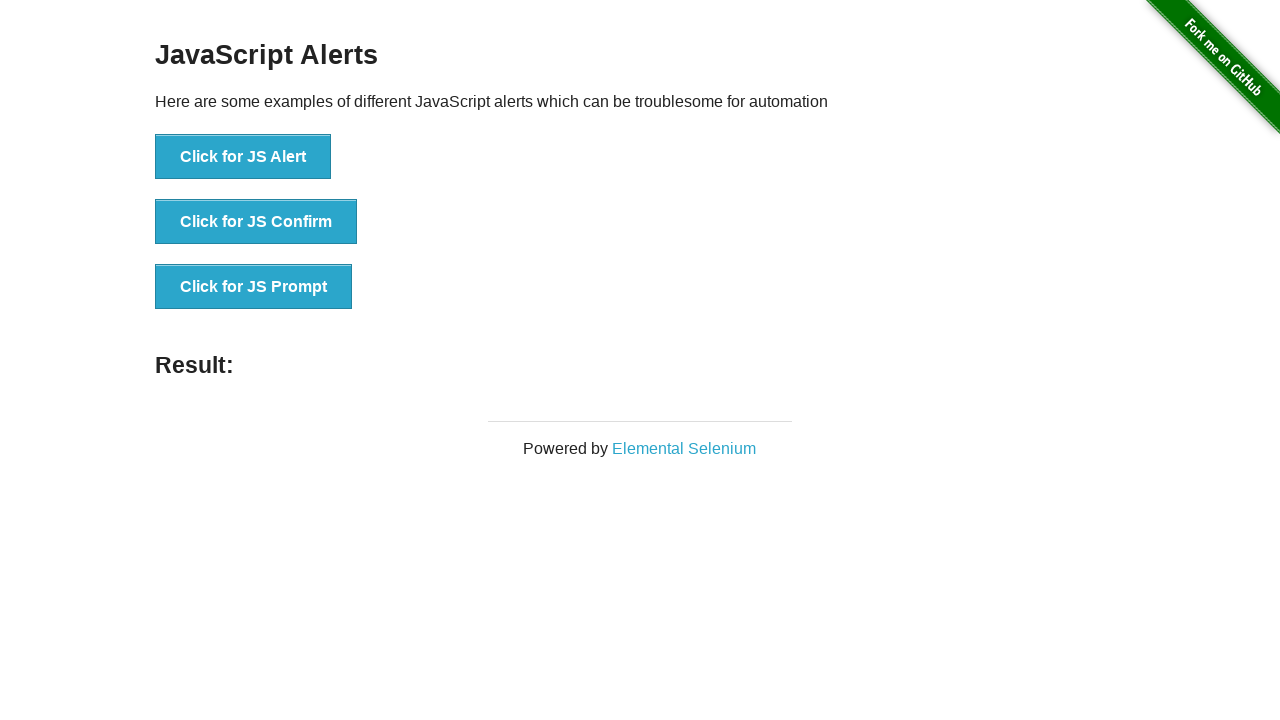

Clicked button to trigger JavaScript alert at (243, 157) on text='Click for JS Alert'
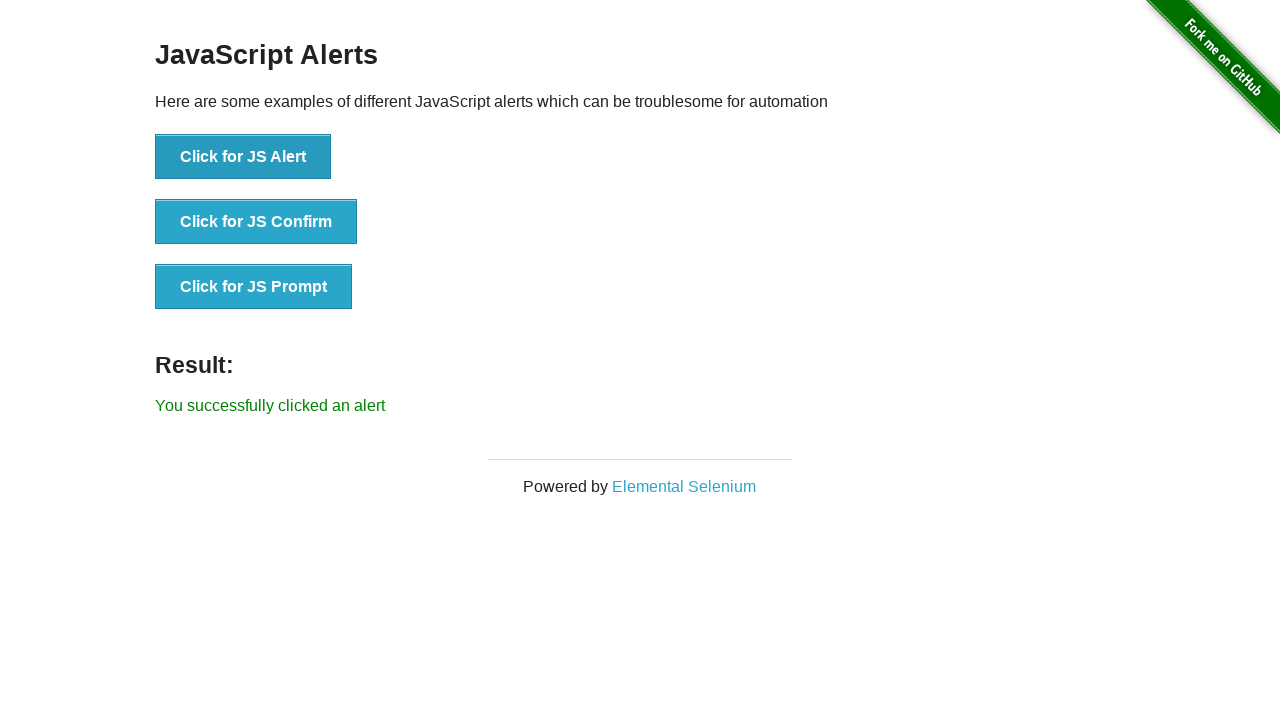

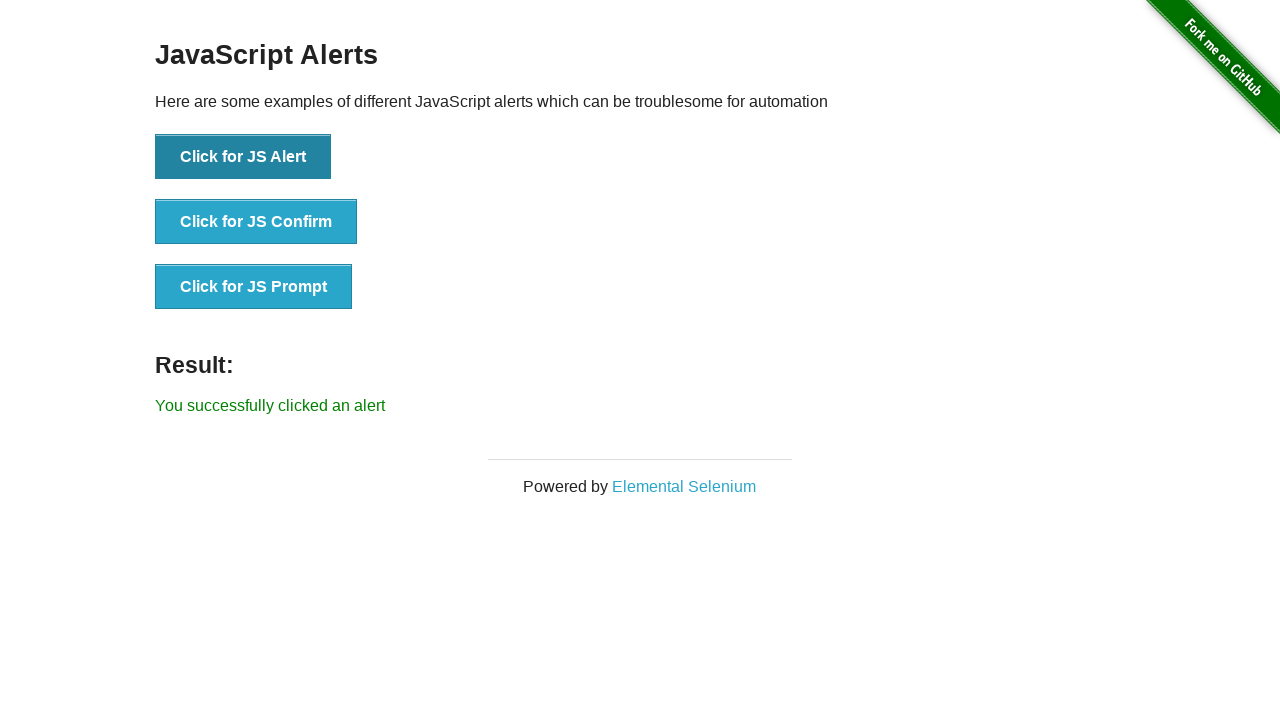